Solves a mathematical challenge by calculating a formula based on a displayed value, then fills the answer and selects checkboxes/radio buttons before submitting

Starting URL: https://suninjuly.github.io/math.html

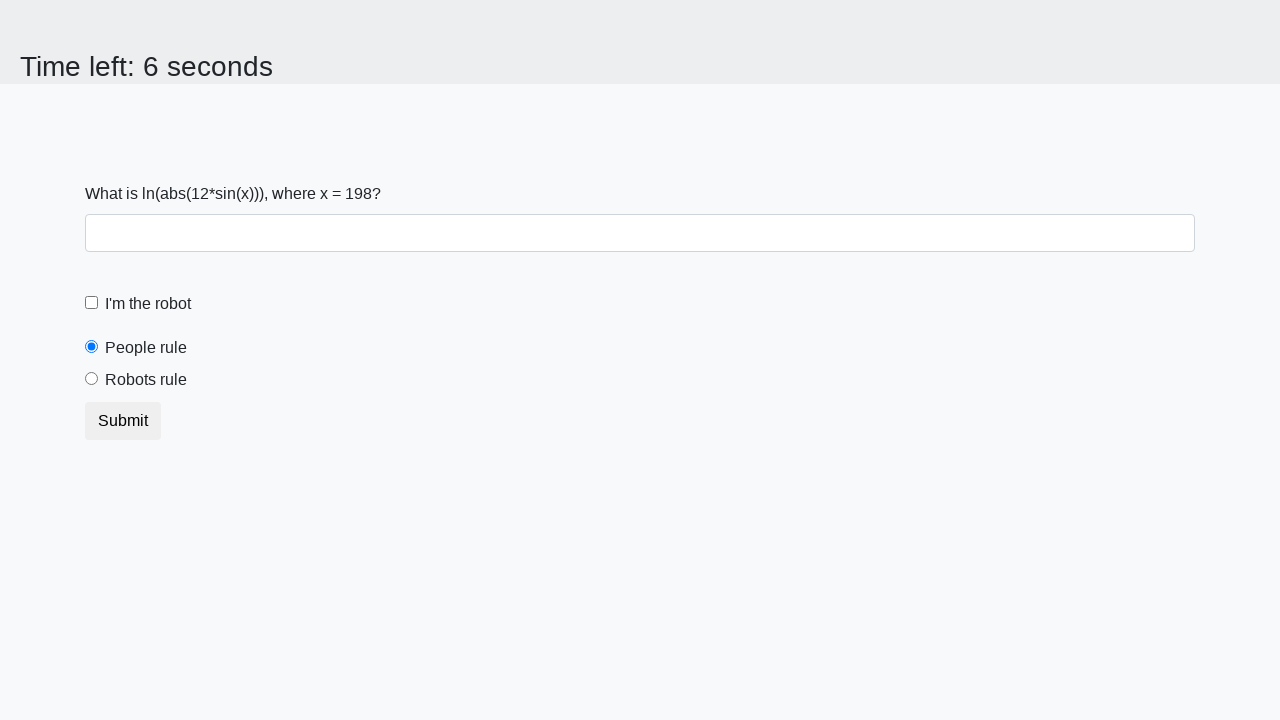

Located the input value element
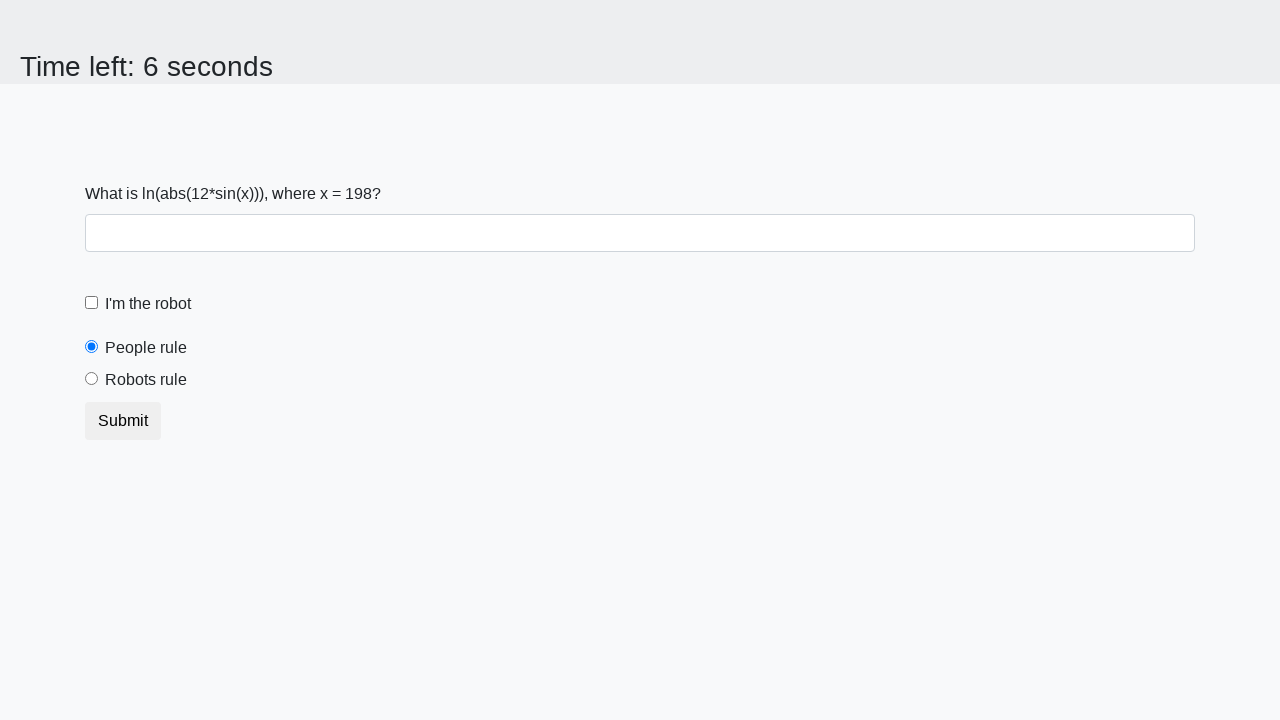

Extracted input value from page: 198
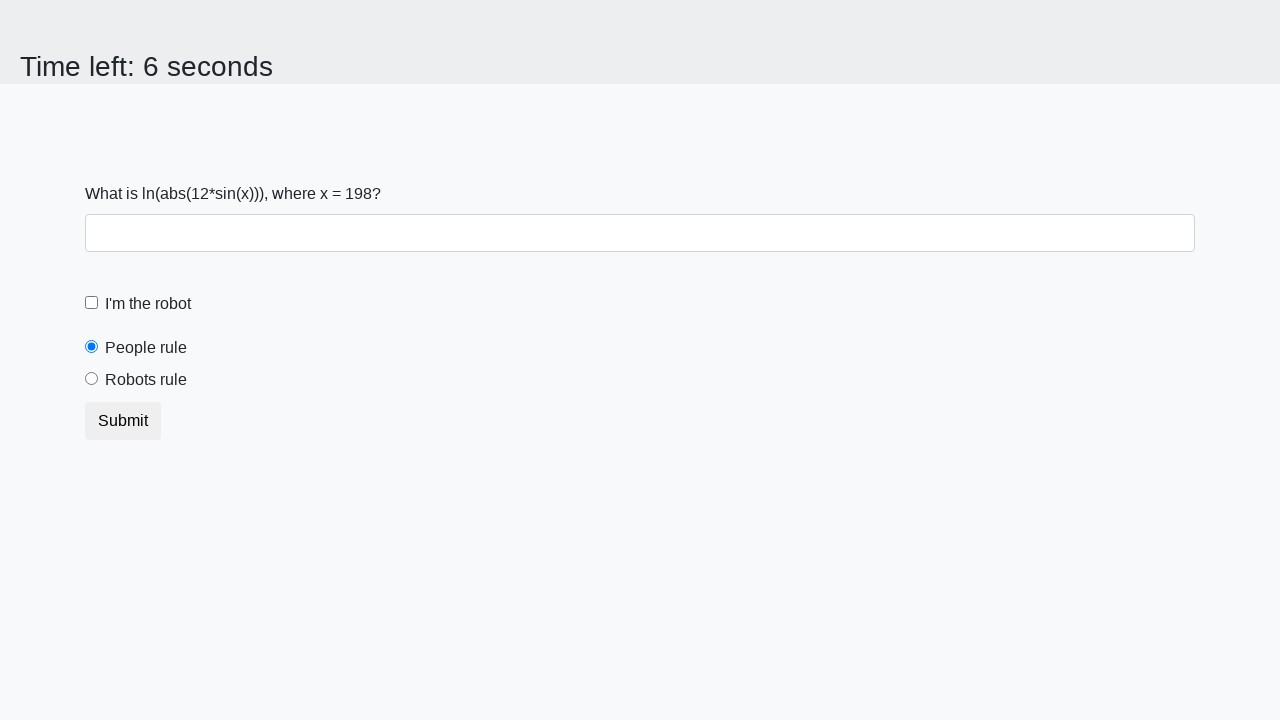

Calculated formula result: log(abs(12*sin(198))) = -0.04610352145821366
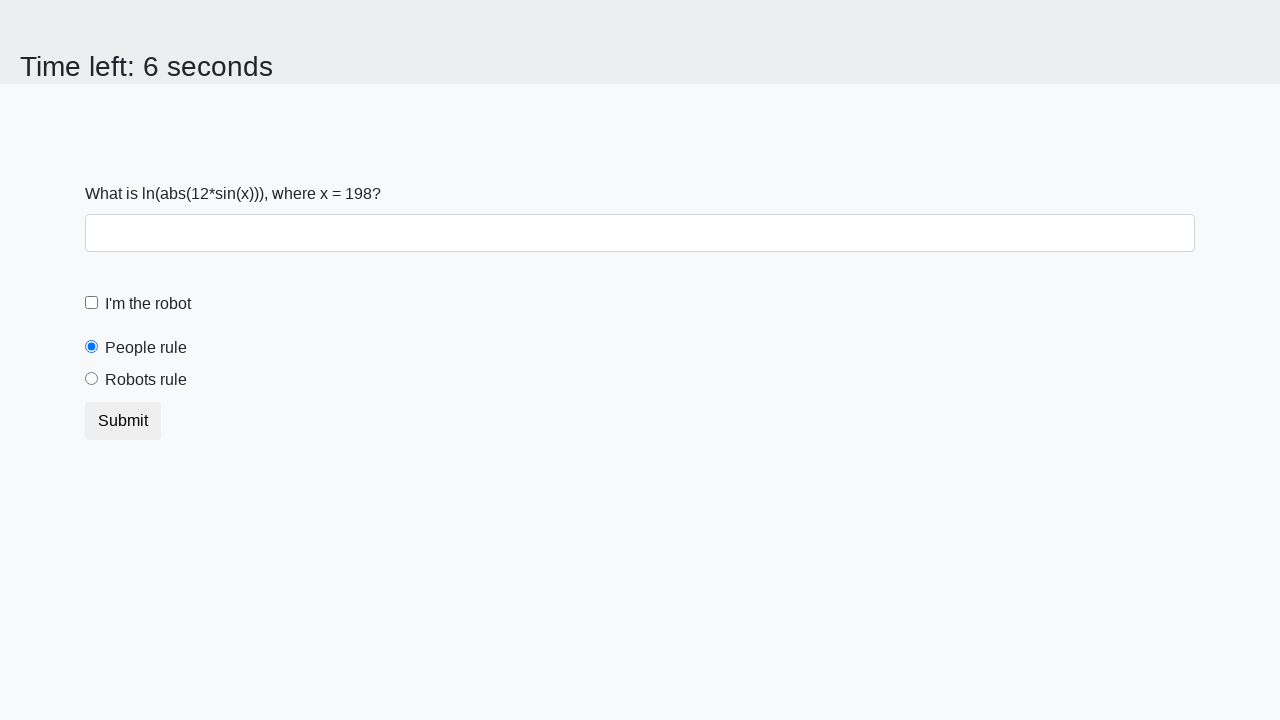

Filled answer field with calculated value: -0.04610352145821366 on #answer
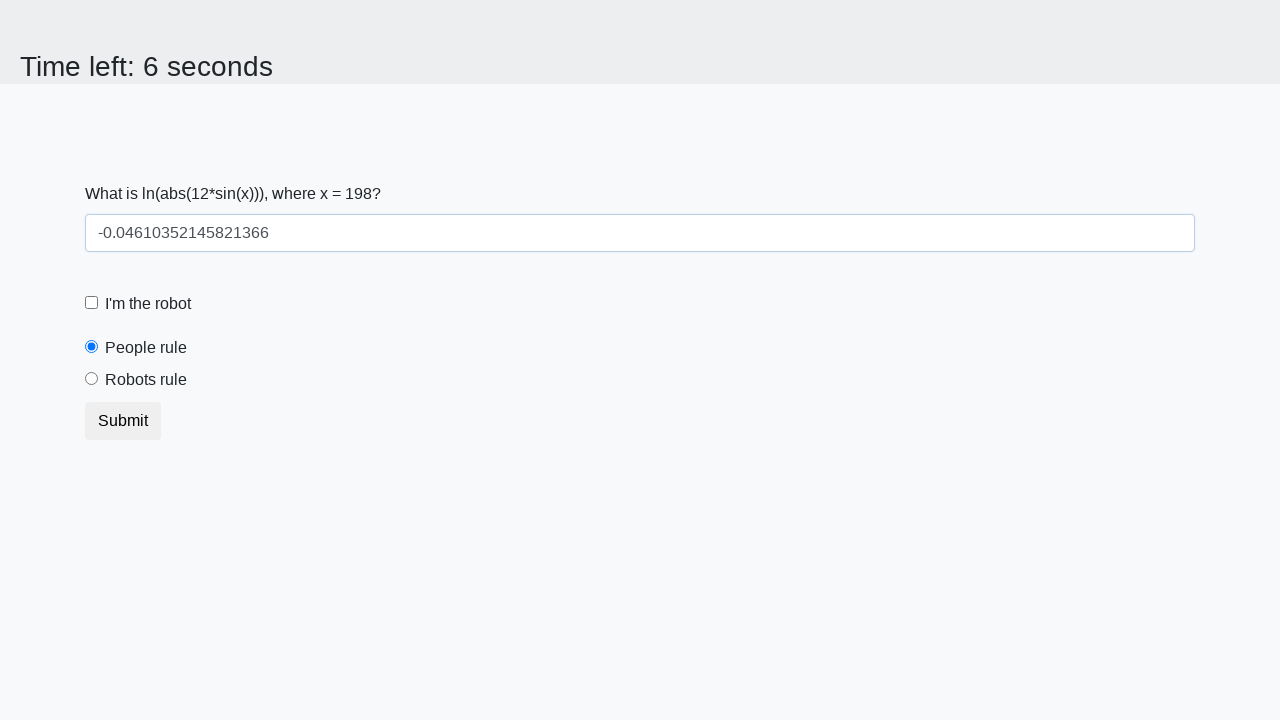

Clicked the robot checkbox at (92, 303) on #robotCheckbox
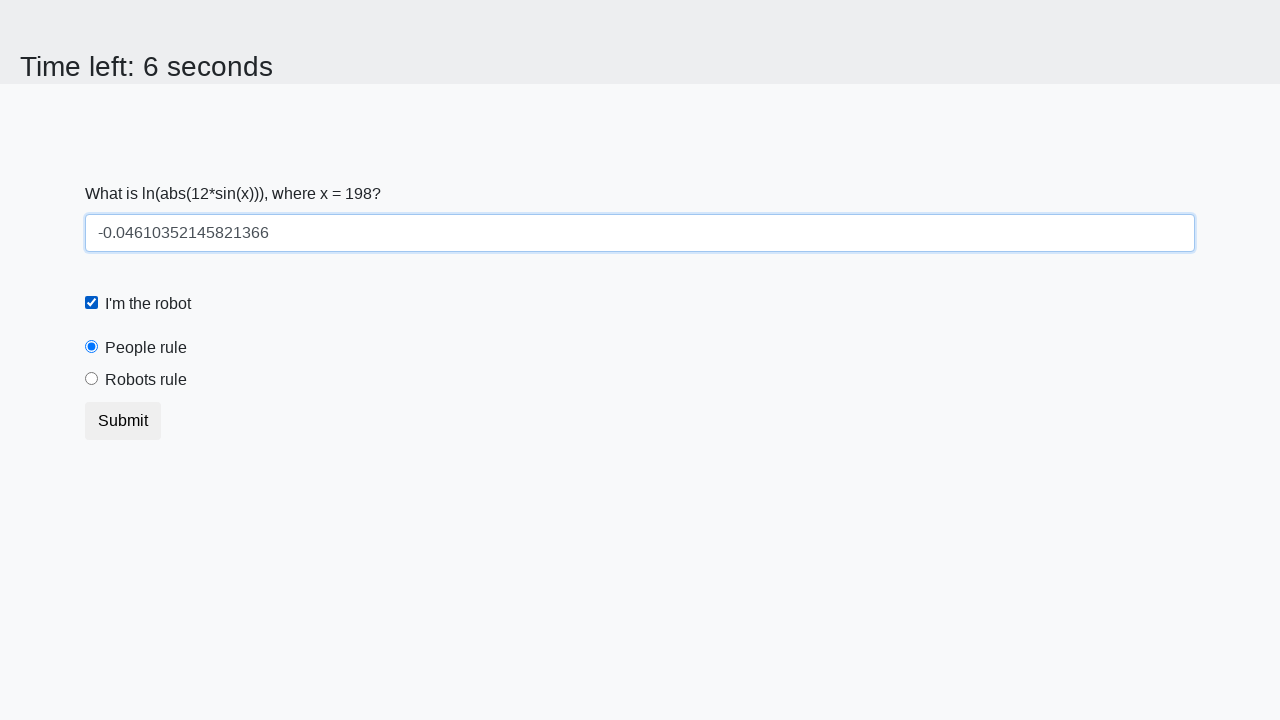

Selected the 'robots rule' radio button at (92, 379) on #robotsRule
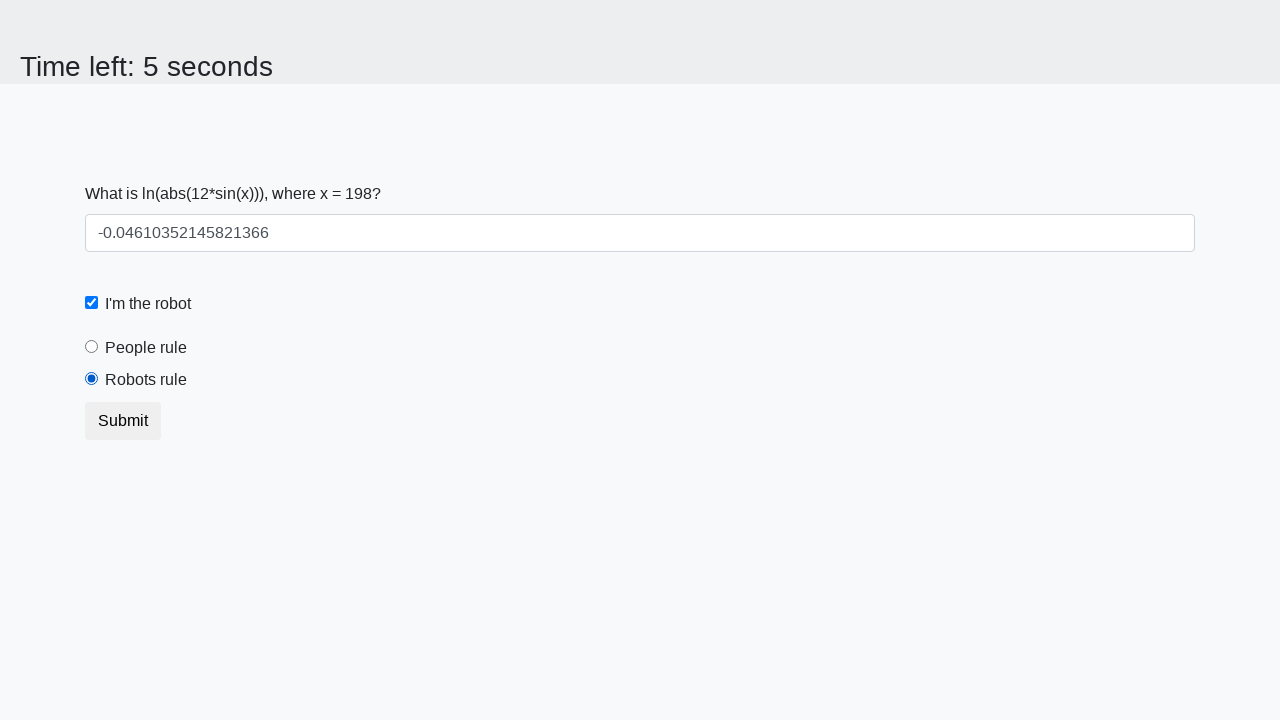

Submitted the form by clicking the submit button at (123, 421) on button.btn-default
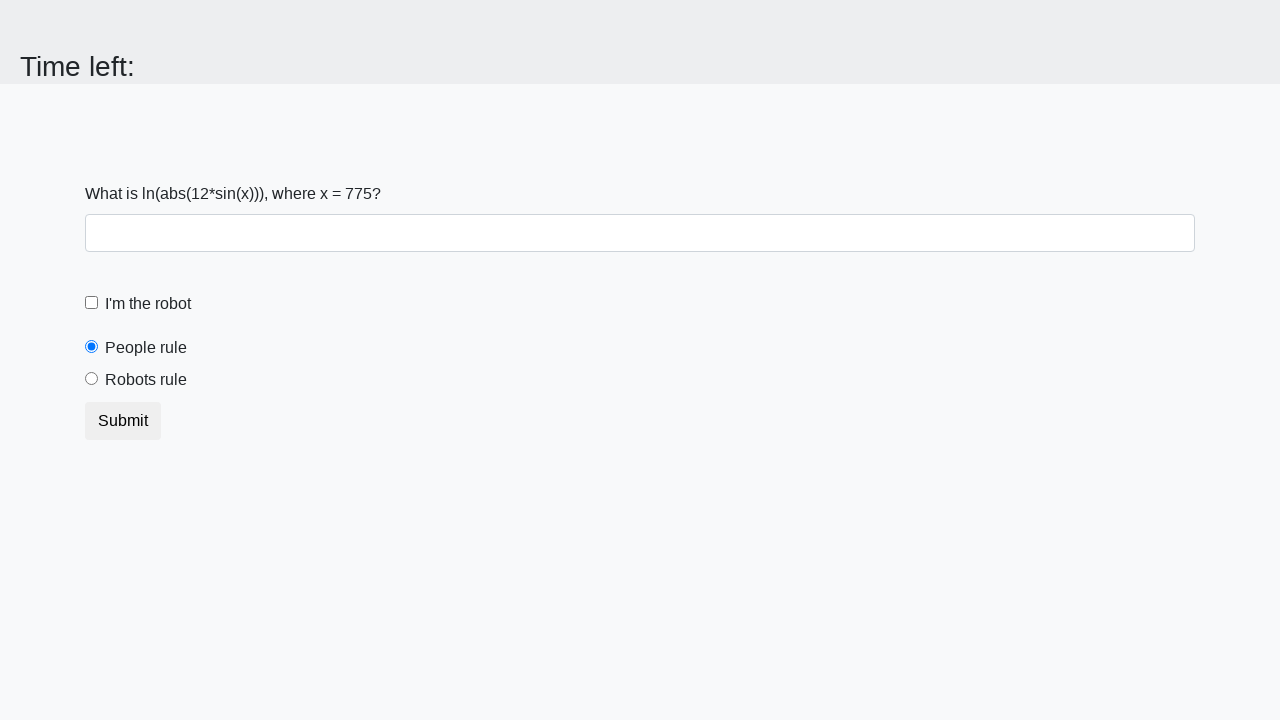

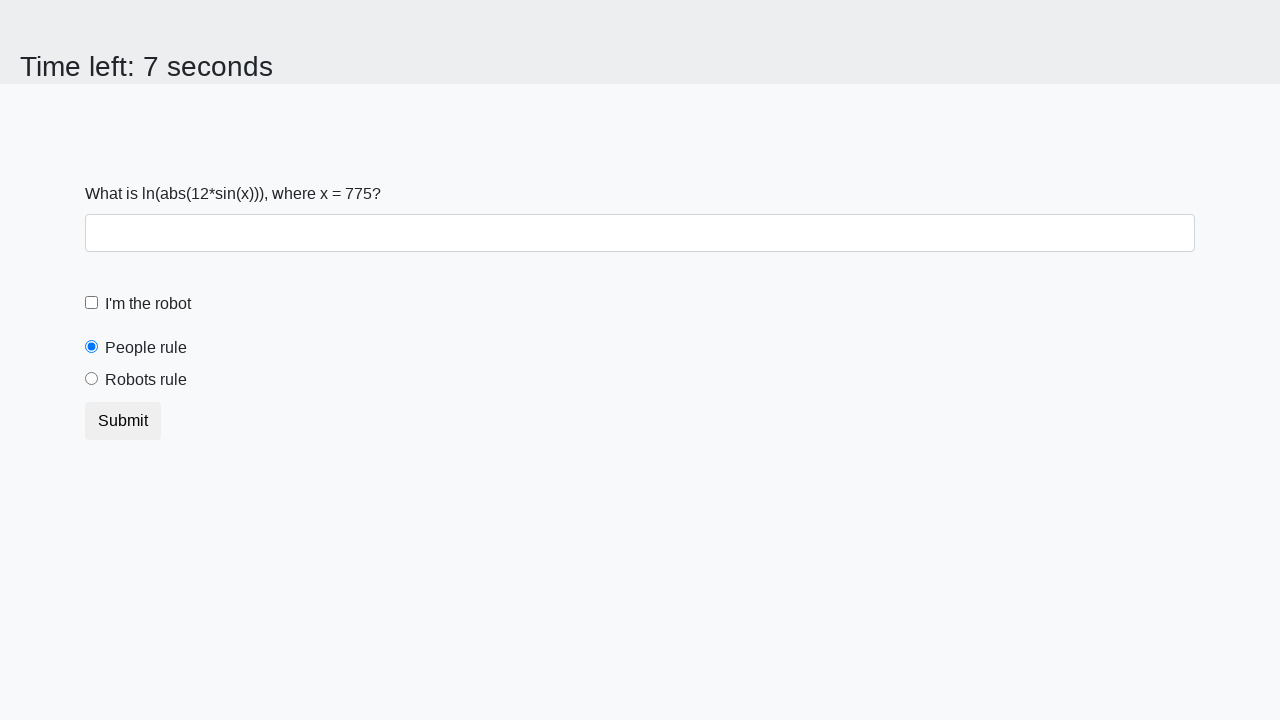